Tests a web table by scrolling to view all rows, calculating the sum of values in the 4th column, and verifying it matches the displayed total amount on the page.

Starting URL: https://rahulshettyacademy.com/AutomationPractice/

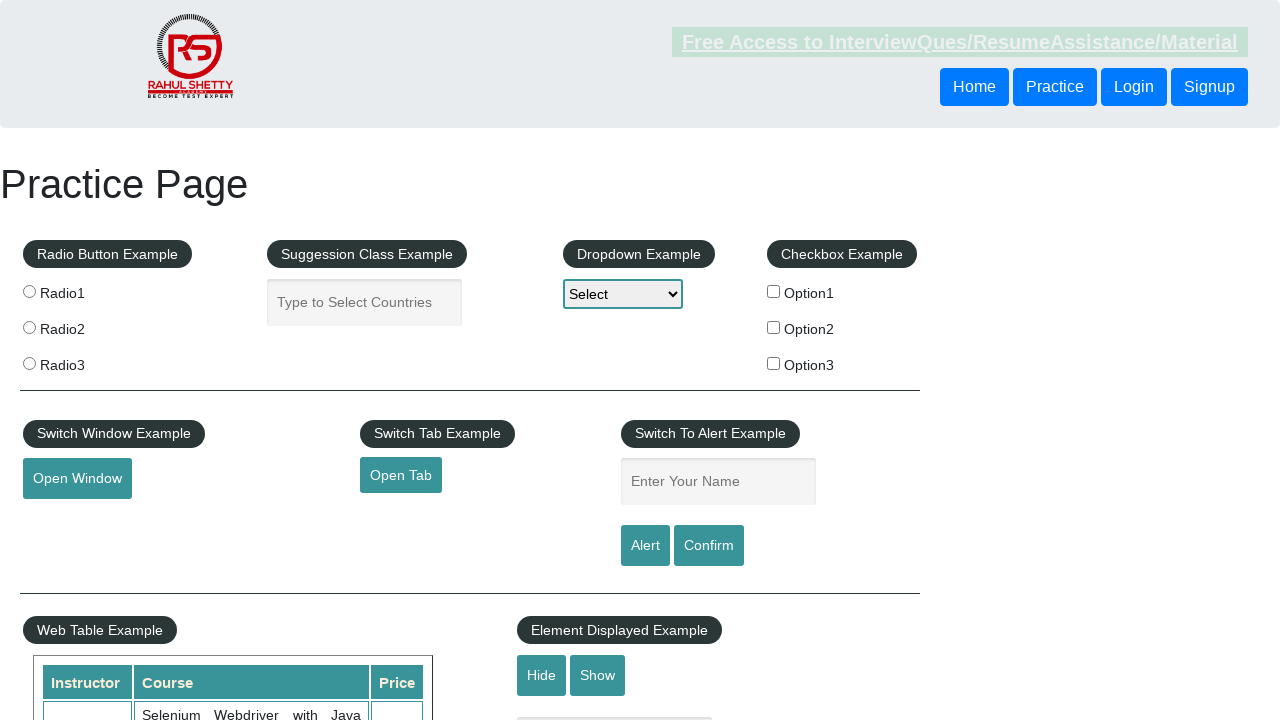

Scrolled down the page by 500px
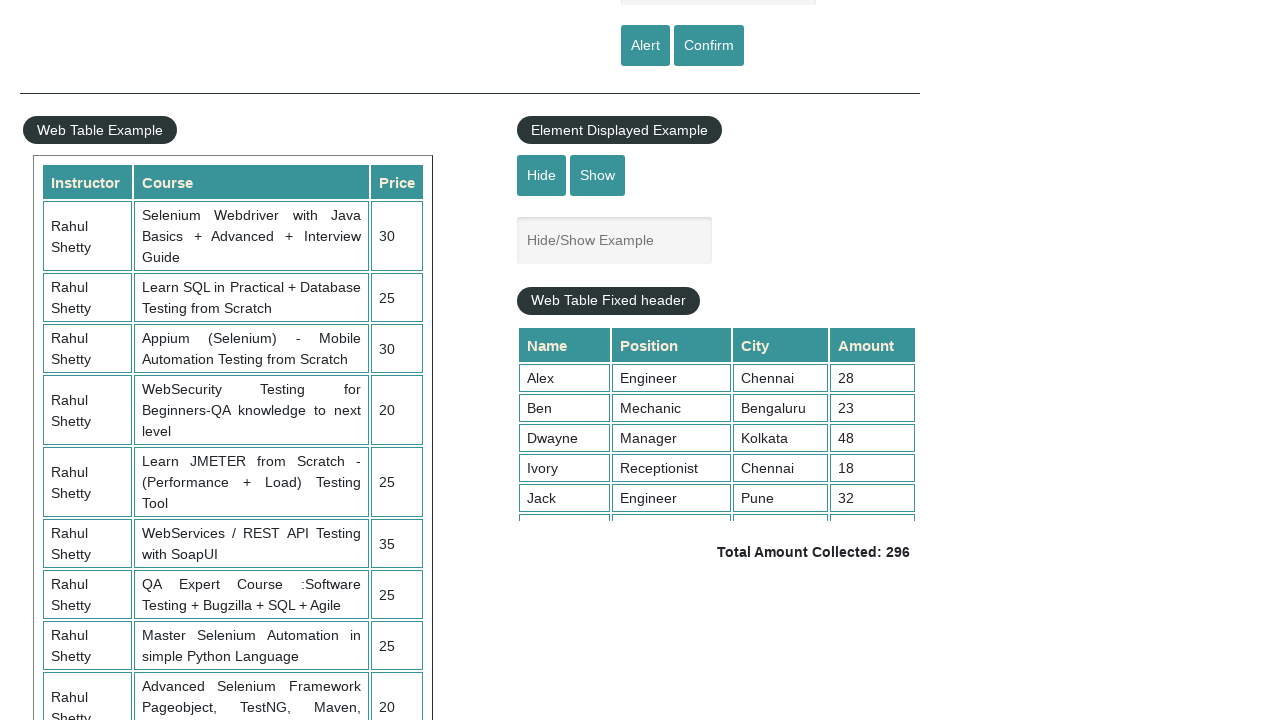

Waited 2 seconds for animations to complete
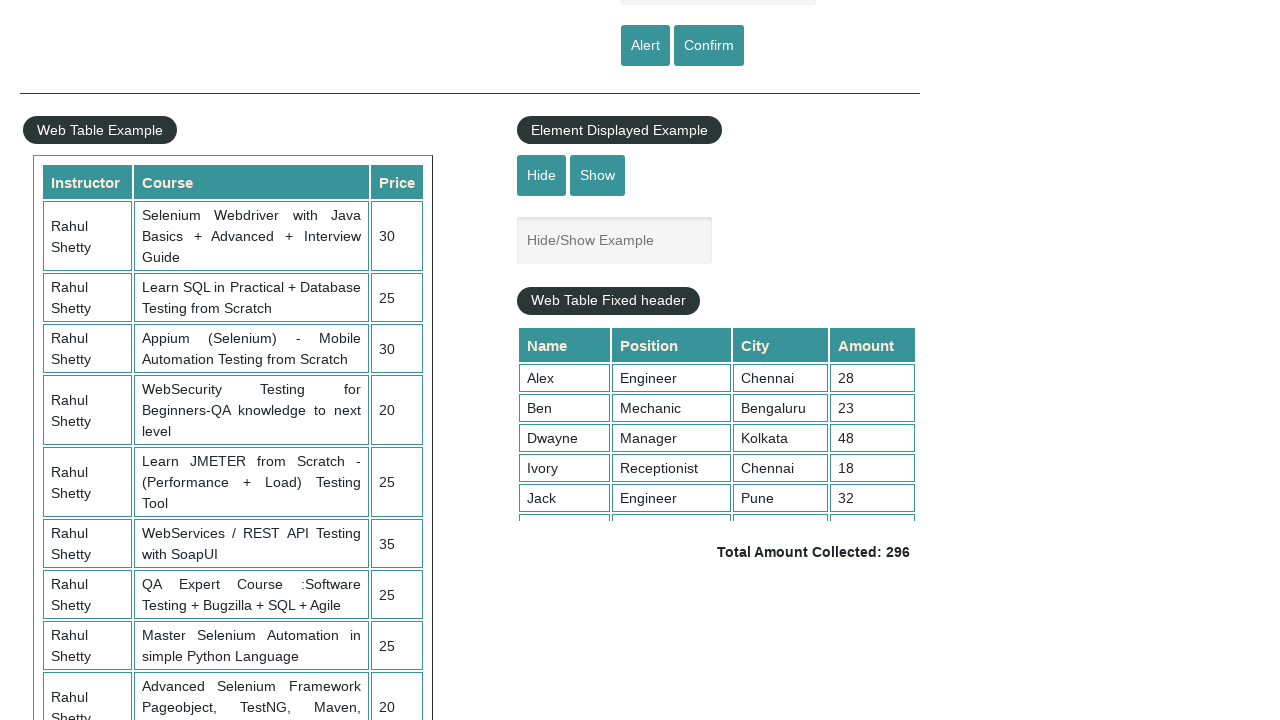

Scrolled within the fixed header table to load all rows
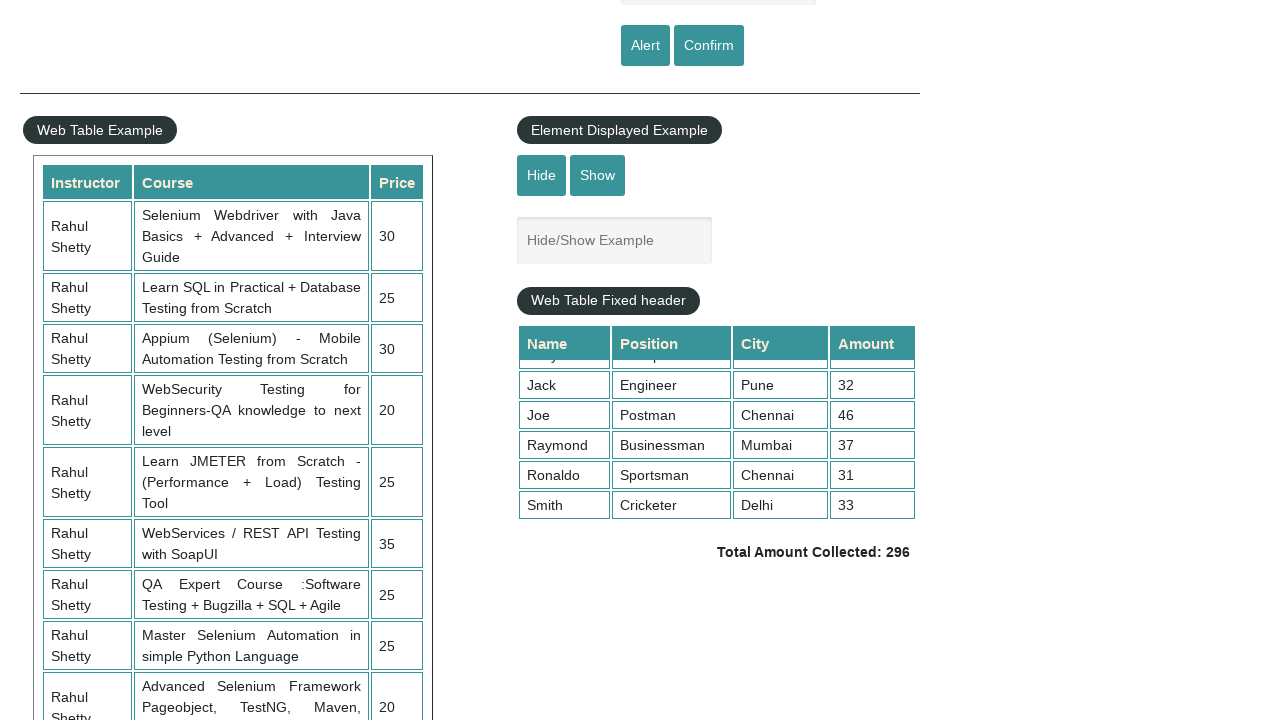

Table content with 4th column cells loaded and visible
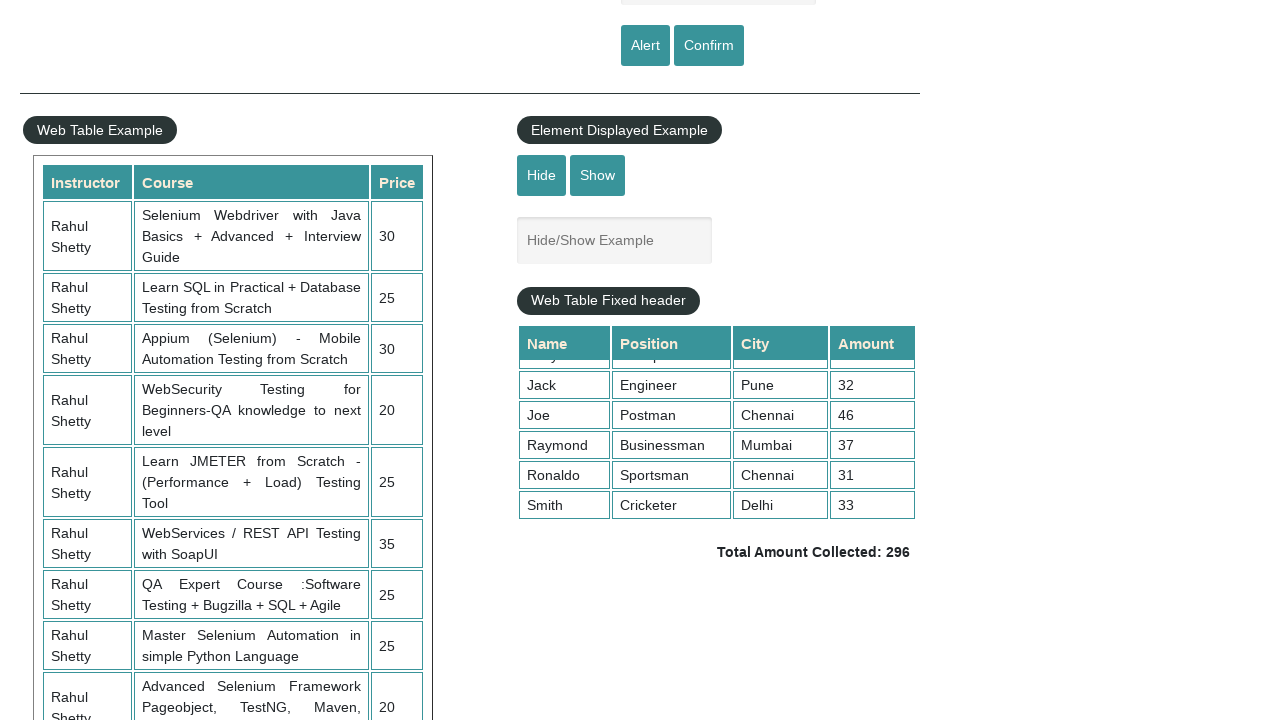

Retrieved all values from the 4th column of the table
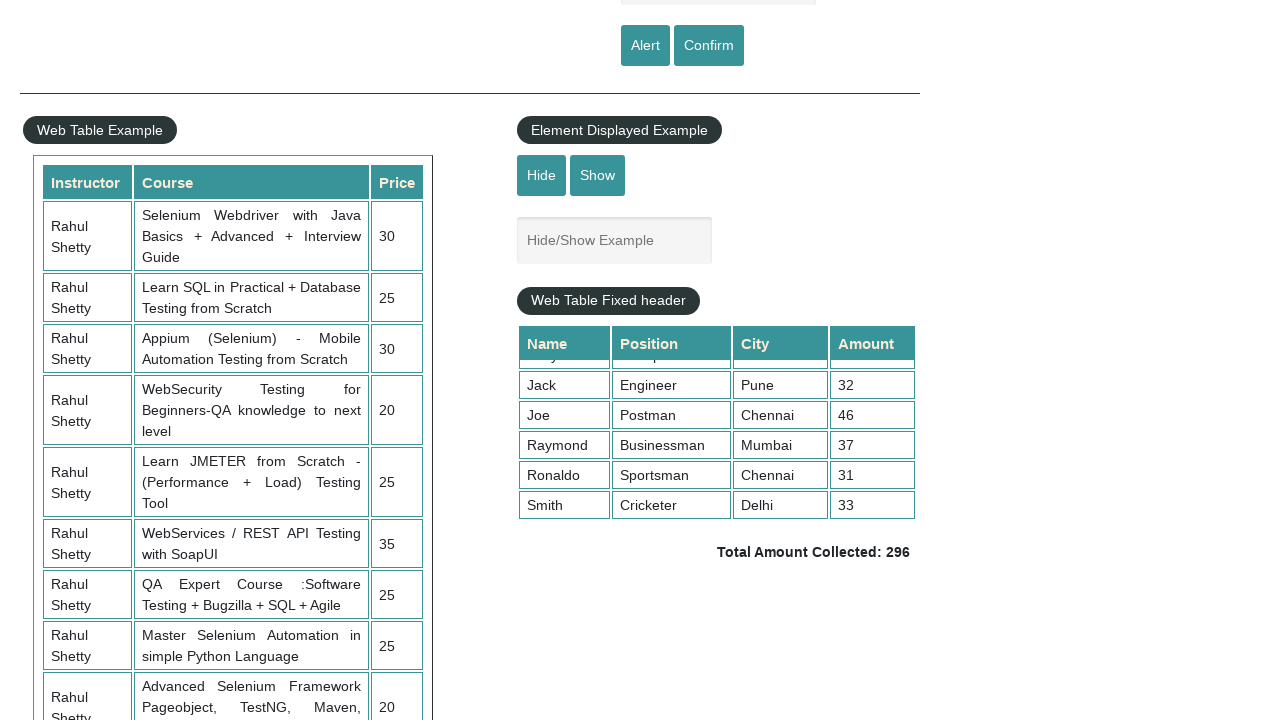

Calculated sum of all values in 4th column: 296
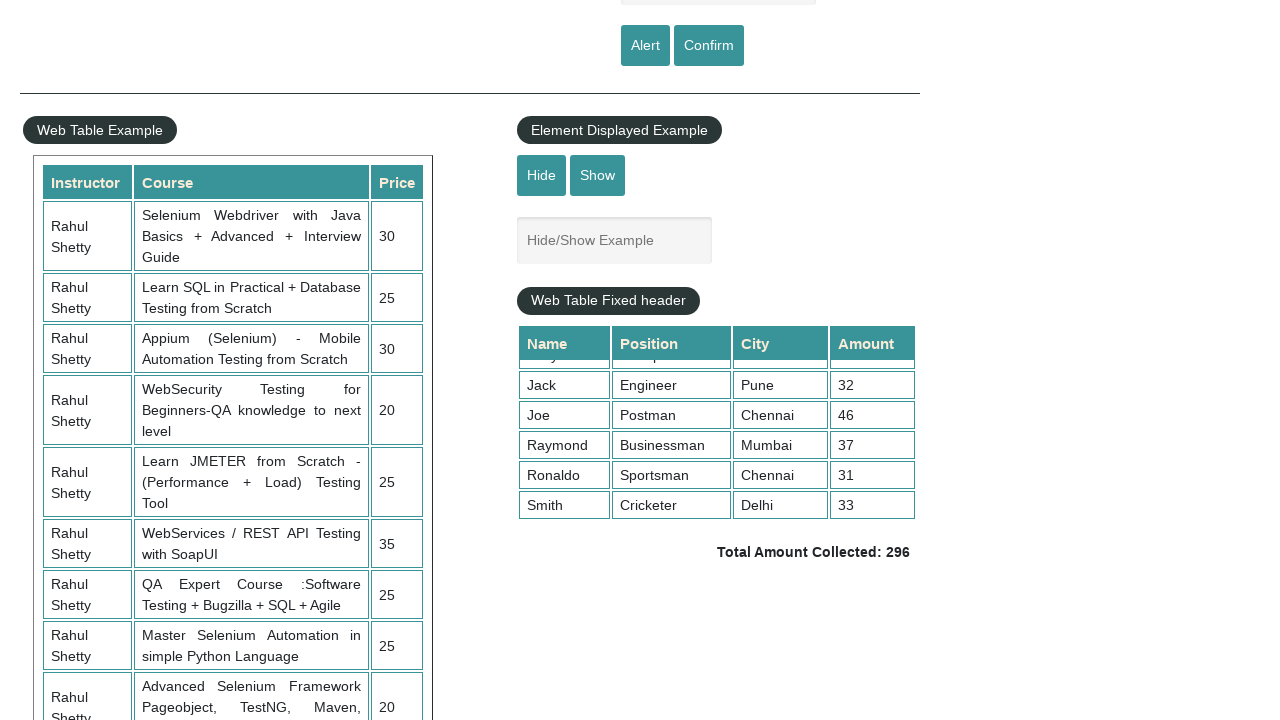

Retrieved the displayed total amount element
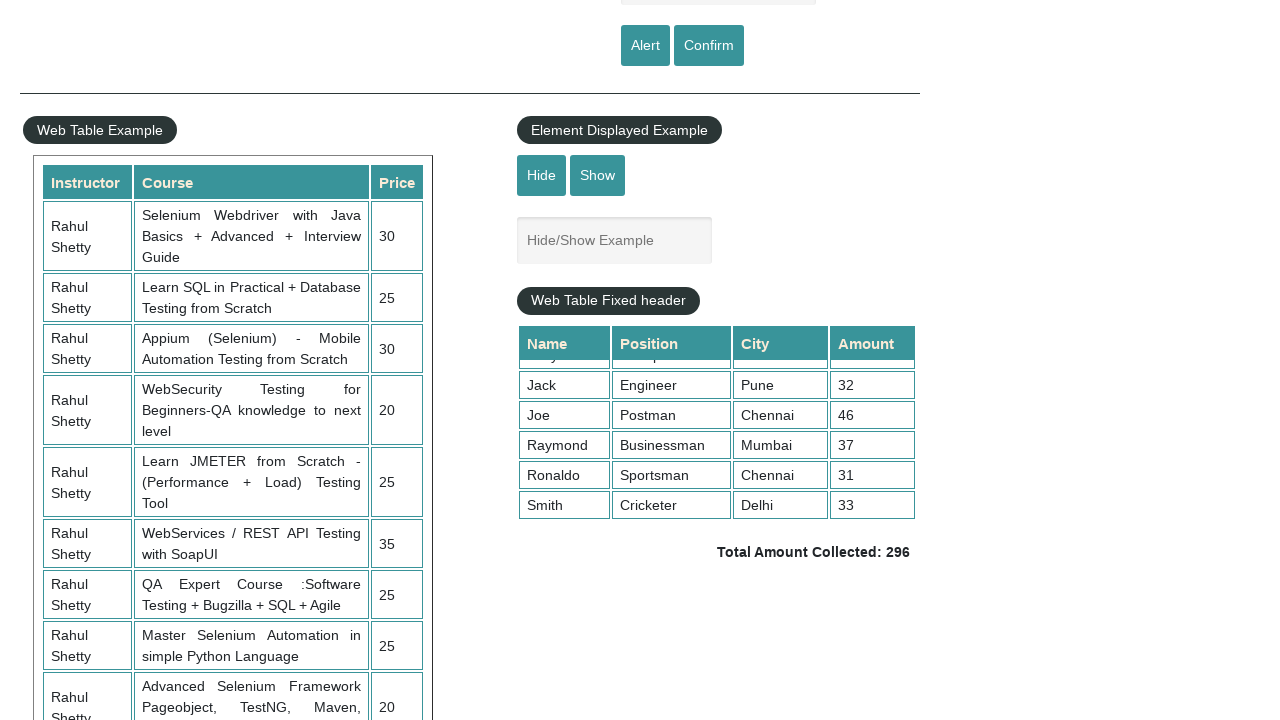

Extracted displayed total from element: 296
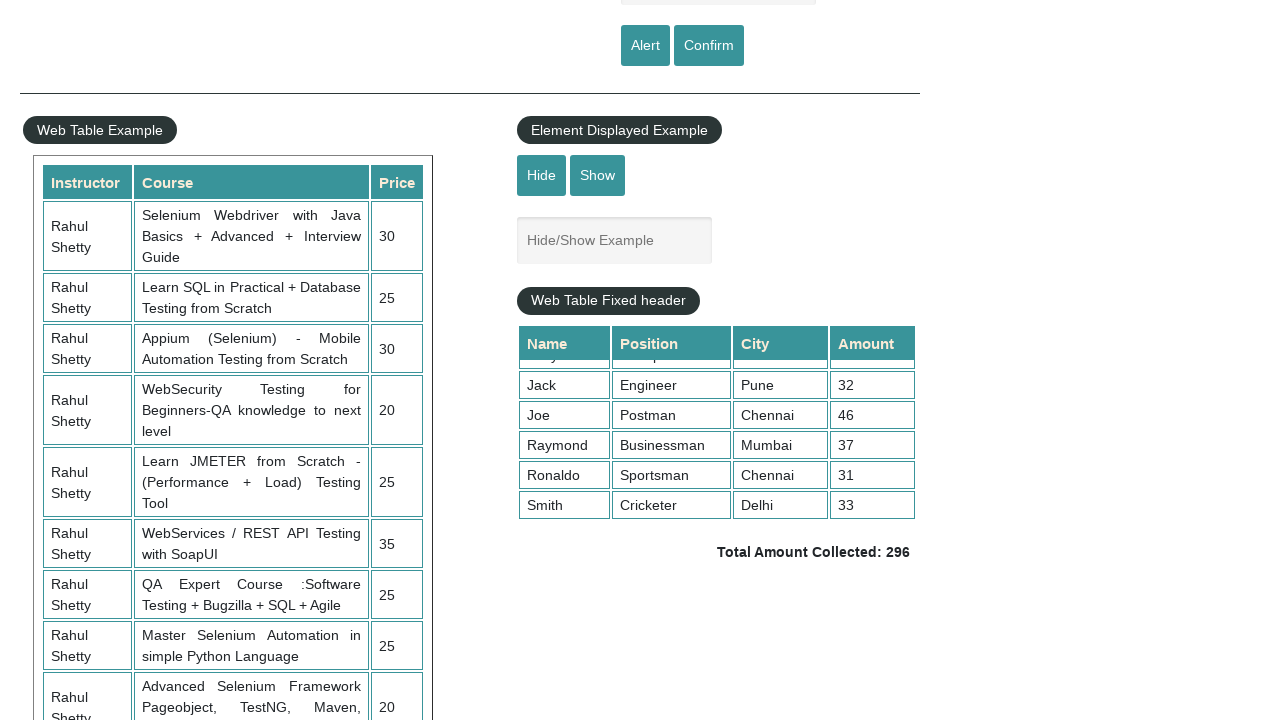

Verified calculated sum (296) matches displayed total (296)
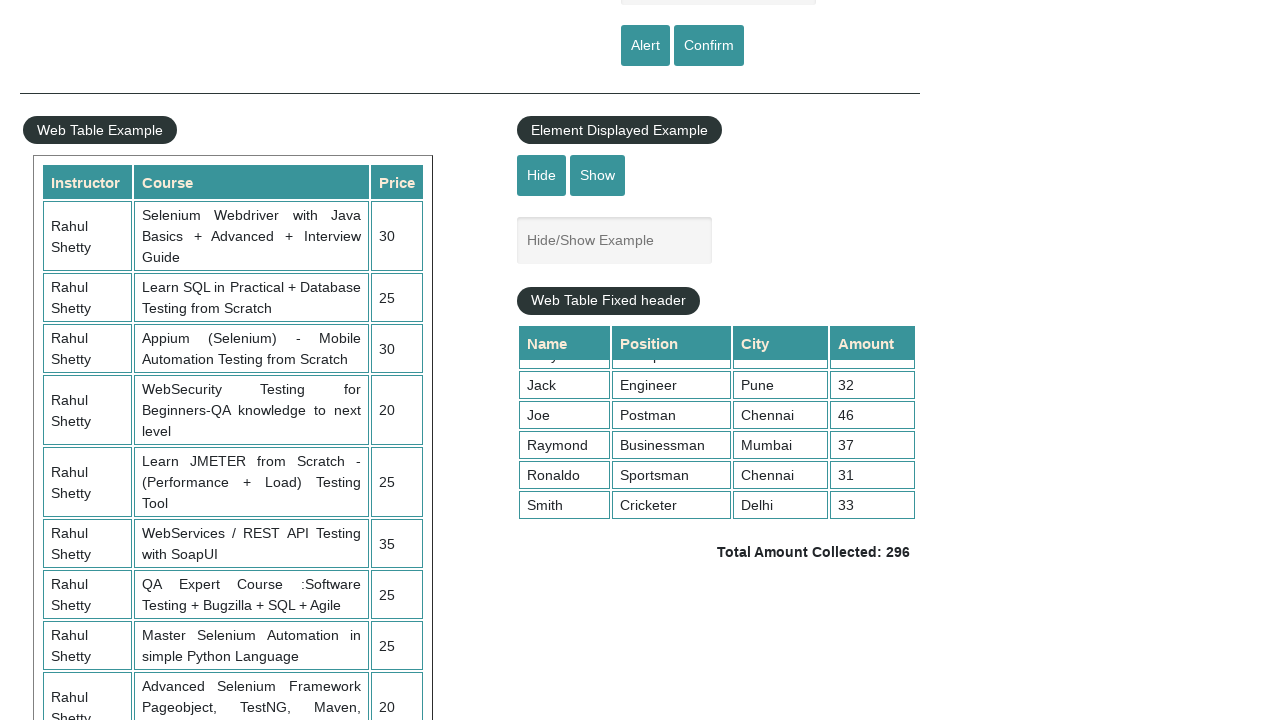

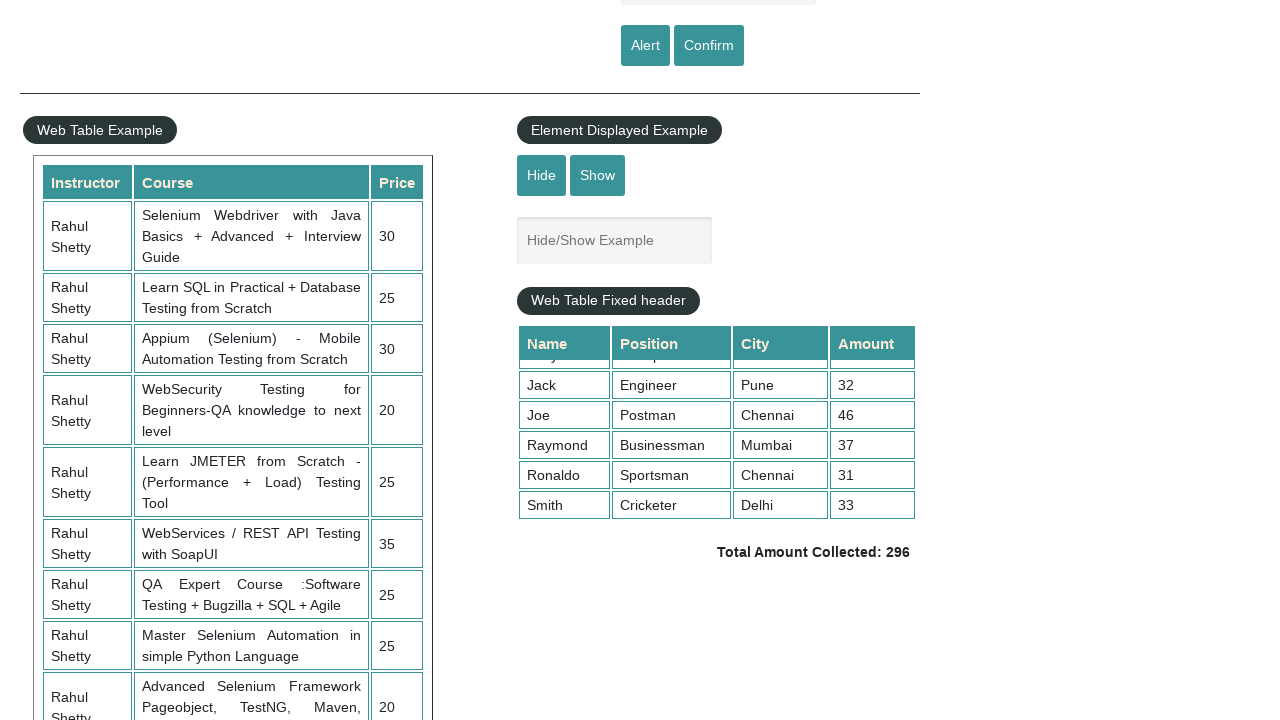